Tests a math puzzle form by extracting a hidden value from an element's attribute, calculating a result using logarithm and sine functions, filling in the answer, checking required checkboxes, and submitting the form.

Starting URL: http://suninjuly.github.io/get_attribute.html

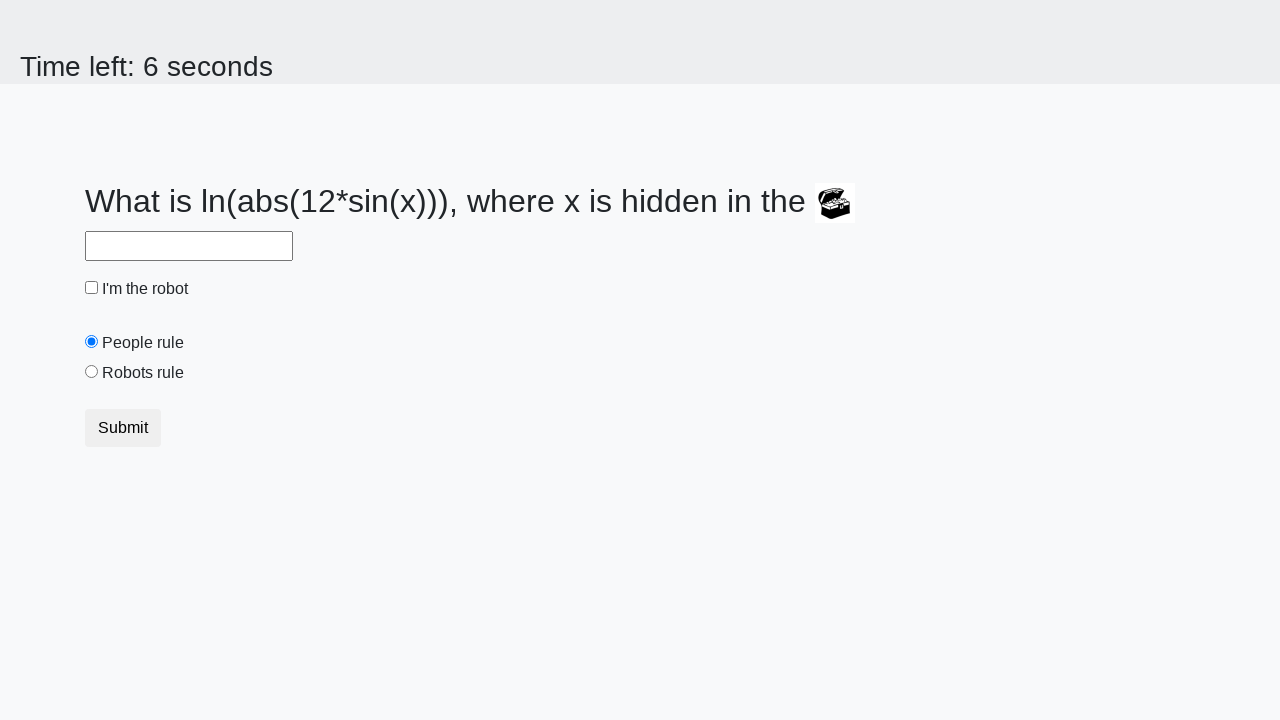

Extracted hidden value from treasure element's valuex attribute
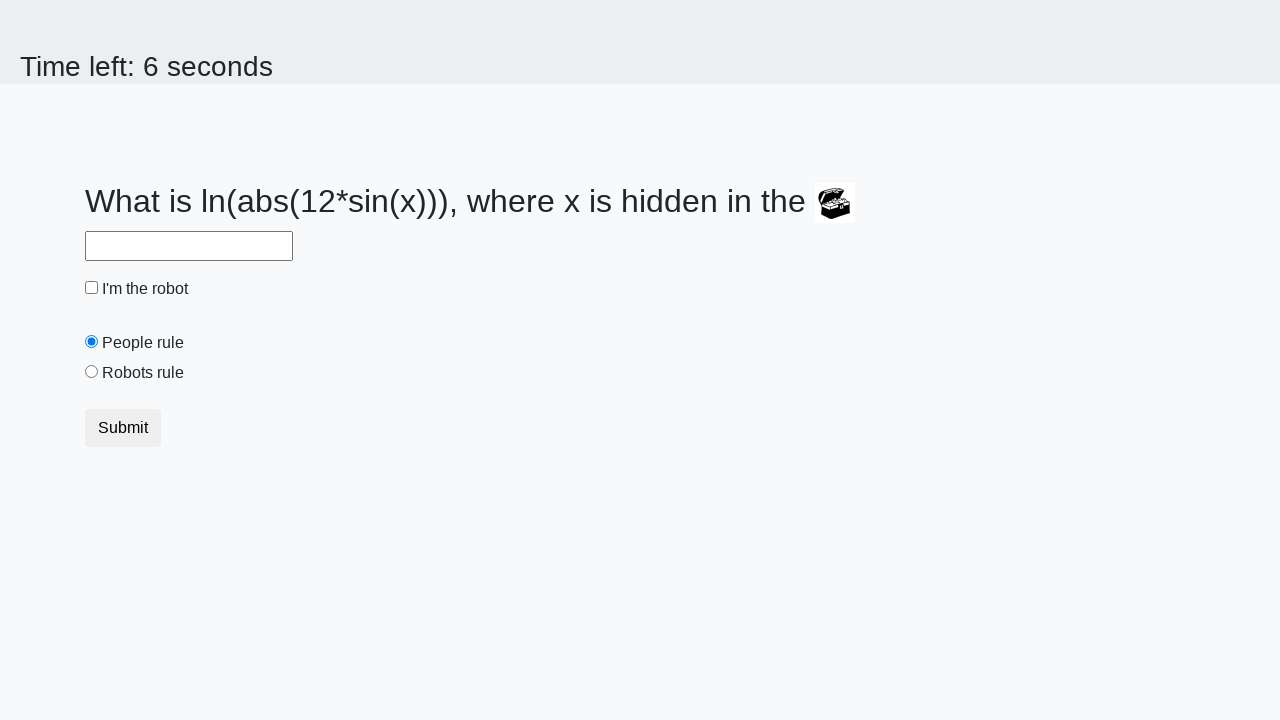

Filled answer field with calculated result using logarithm and sine functions on #answer
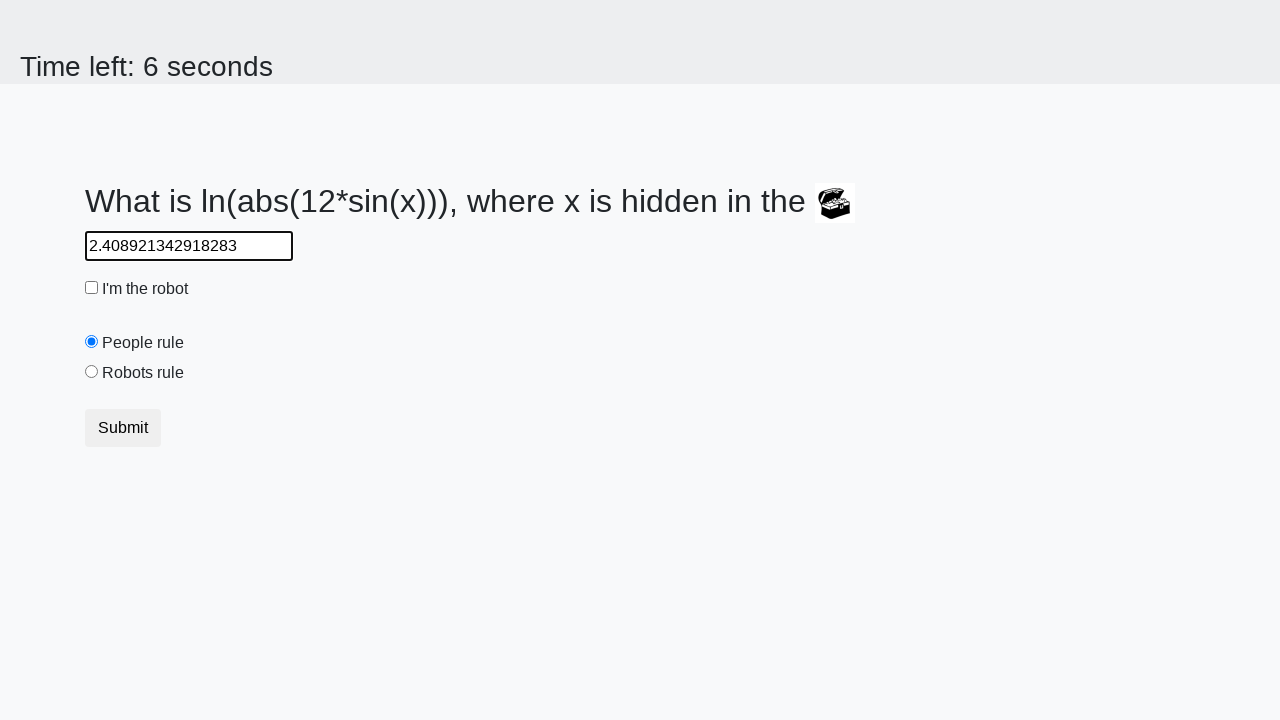

Clicked robot checkbox at (92, 288) on #robotCheckbox
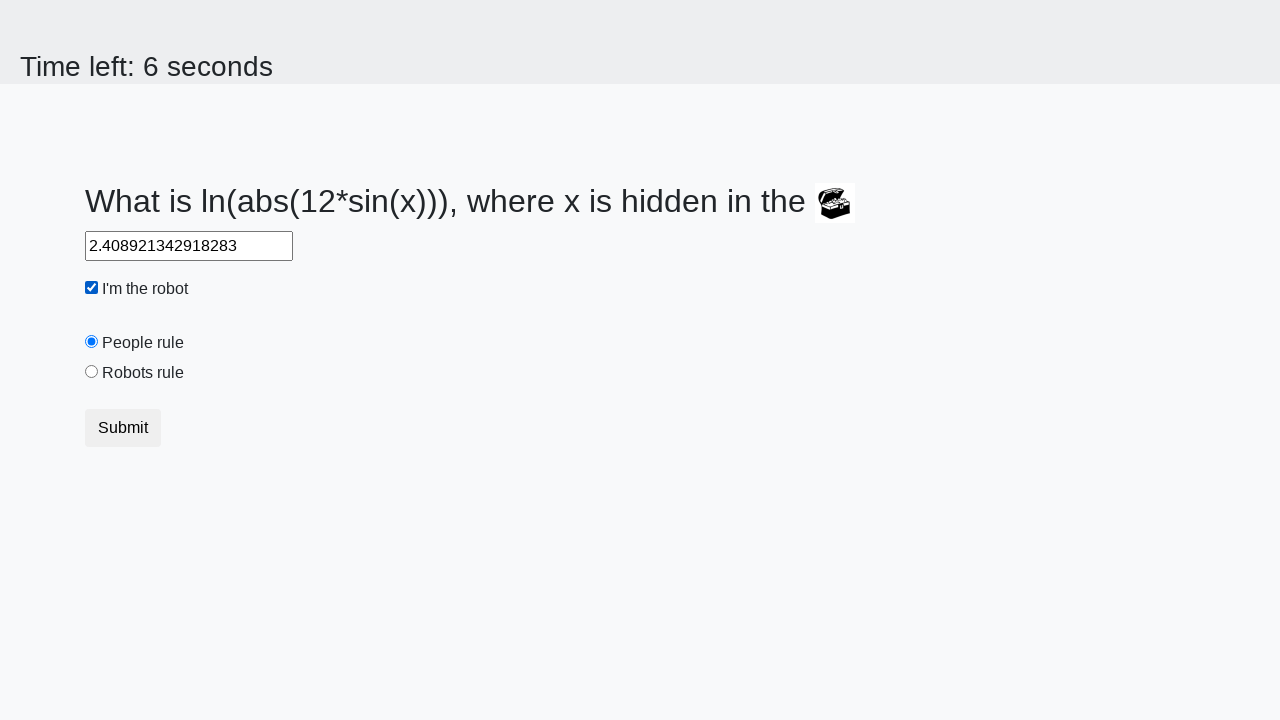

Clicked robots rule checkbox at (92, 372) on #robotsRule
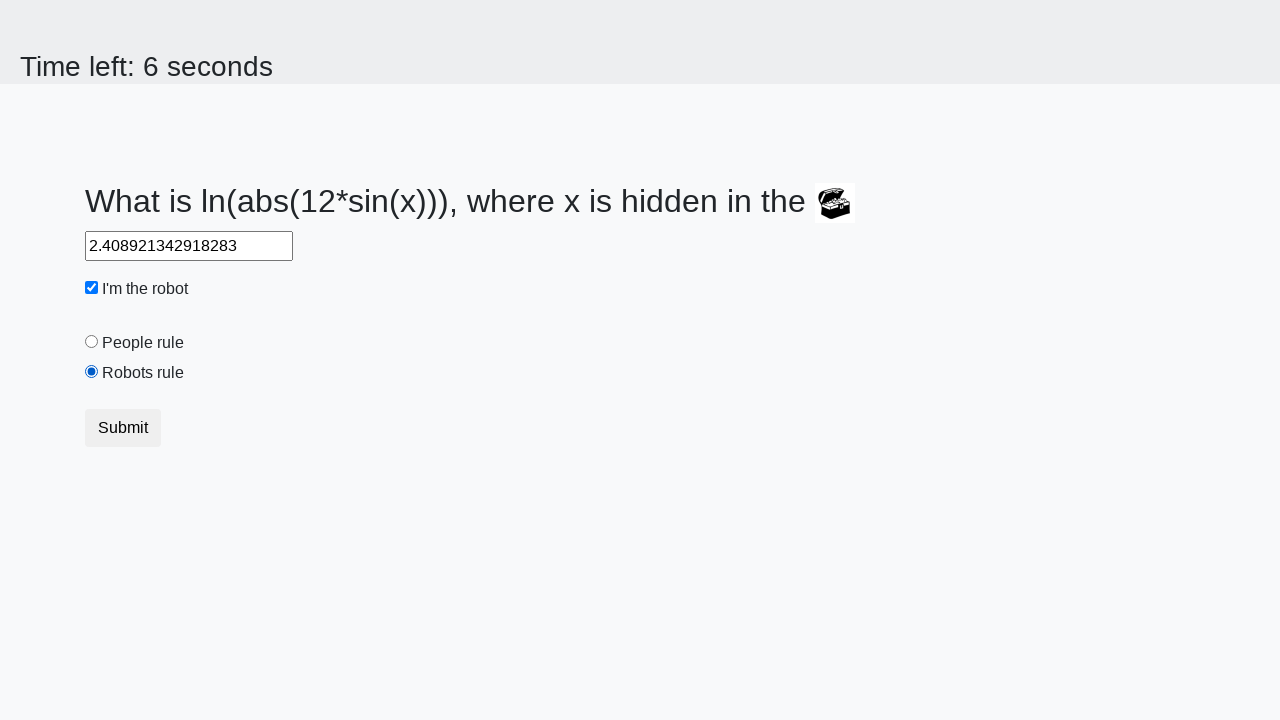

Clicked submit button to submit the form at (123, 428) on button.btn
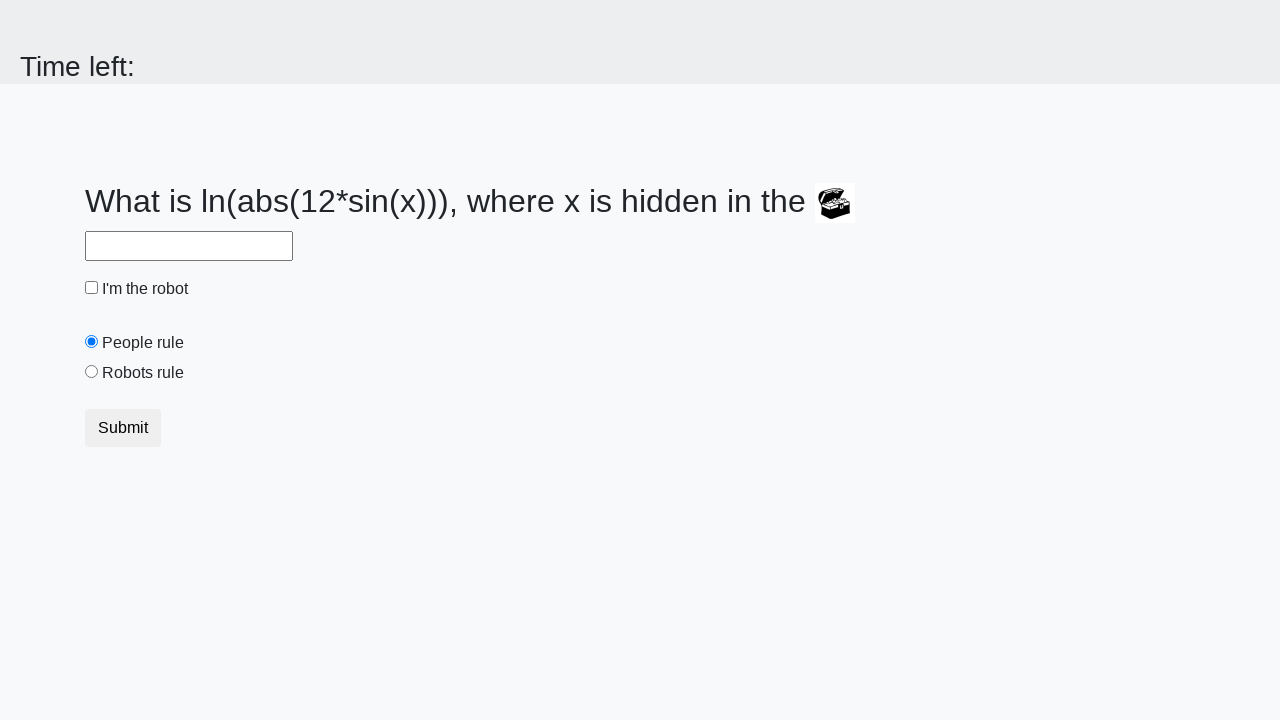

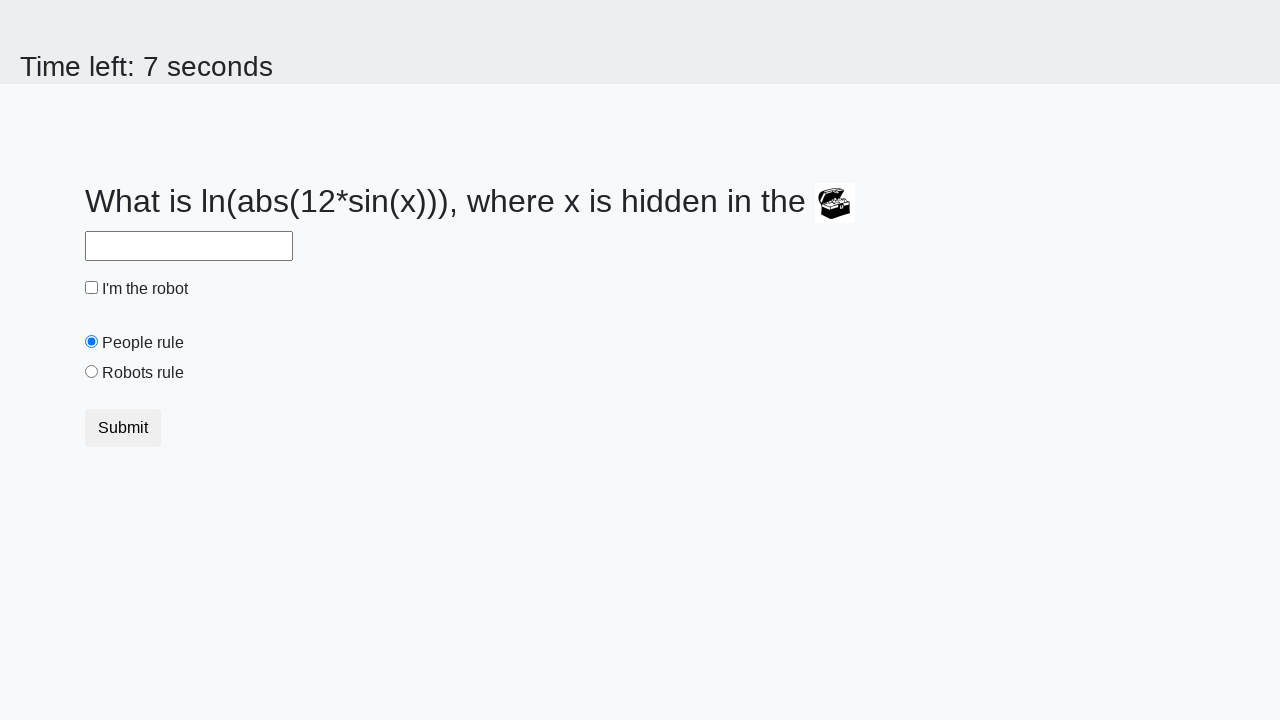